Tests various UI elements including checkboxes, radio buttons, and element visibility toggle on a practice automation page

Starting URL: https://rahulshettyacademy.com/AutomationPractice/

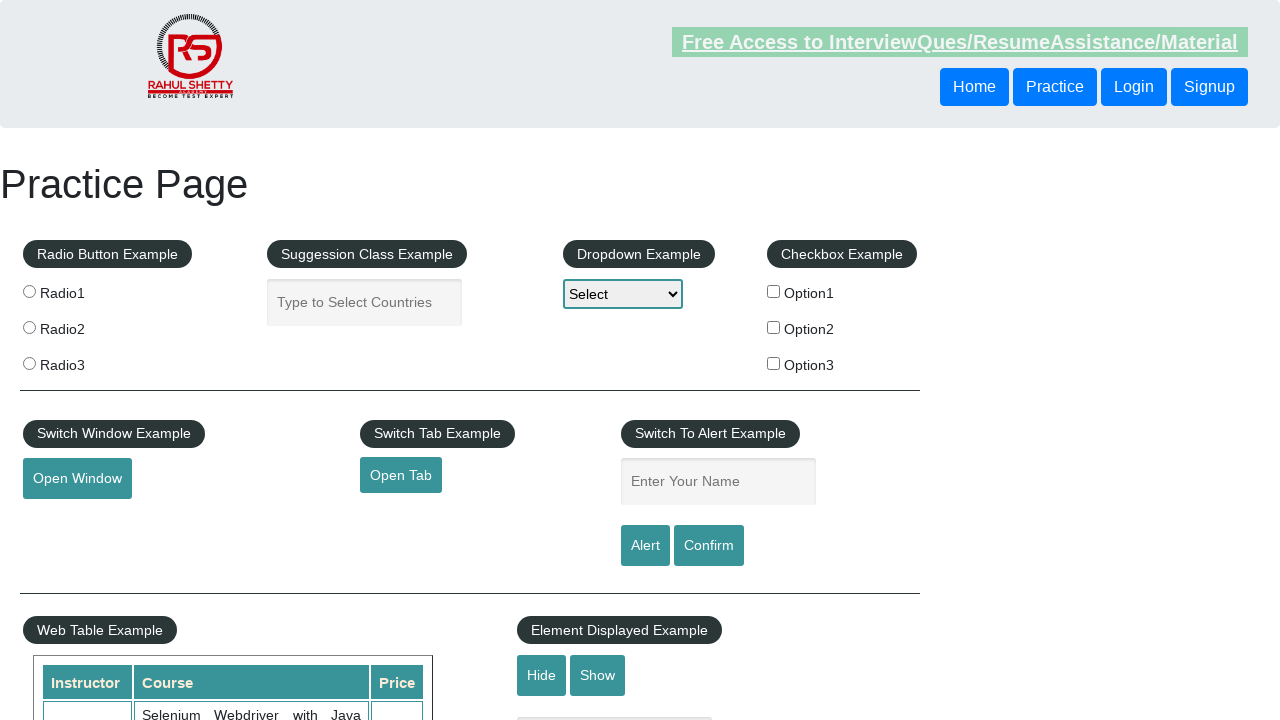

Navigated to practice automation page
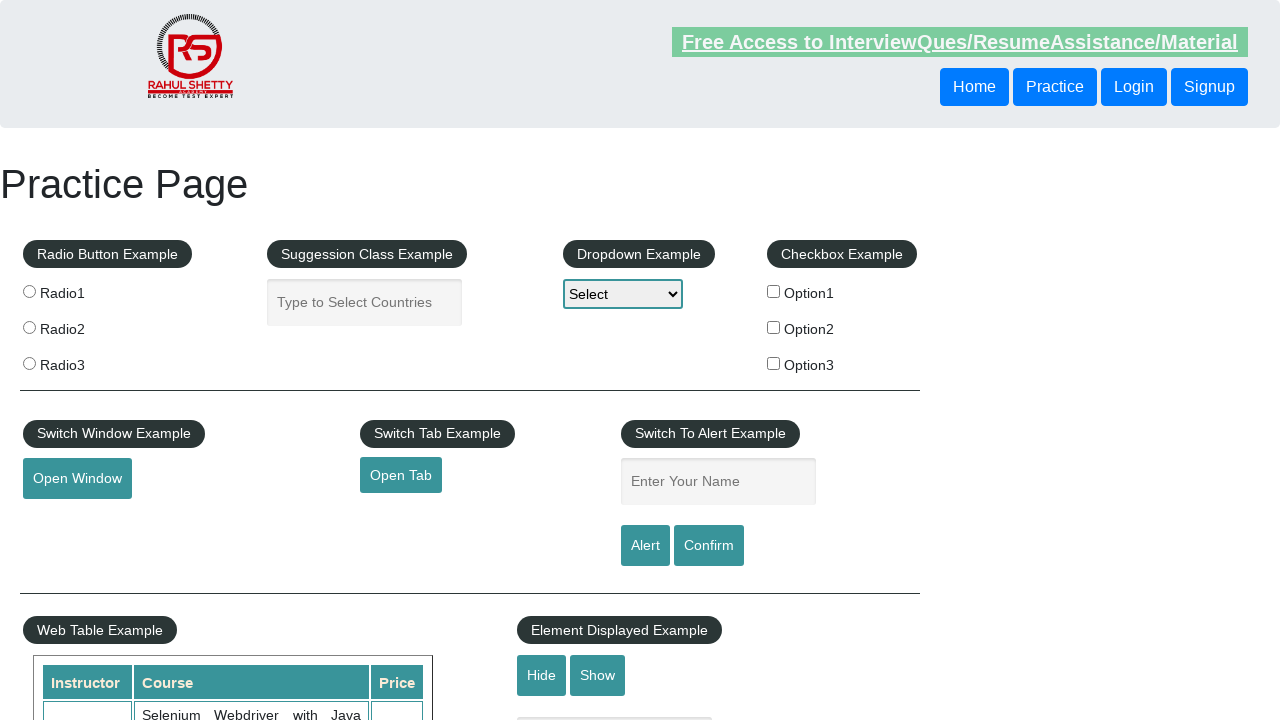

Retrieved all checkboxes from the page
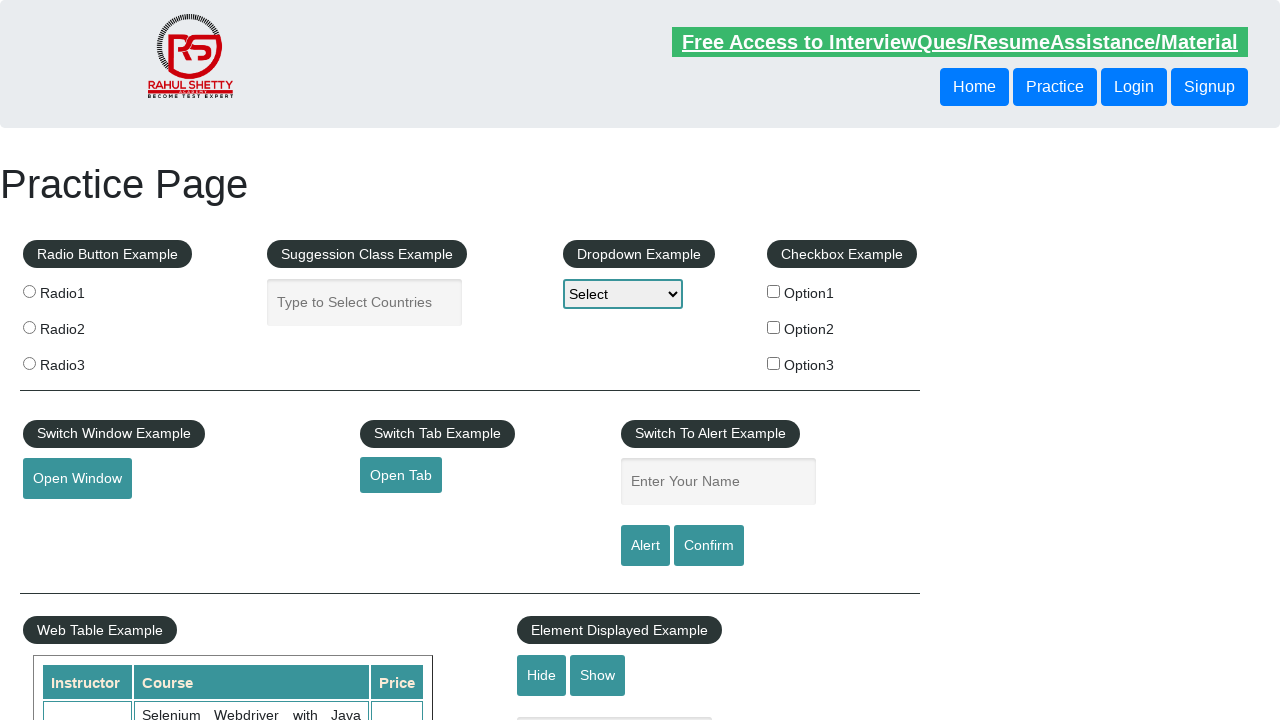

Clicked checkbox with value 'option2' at (774, 327) on xpath=//input[@type='checkbox'] >> nth=1
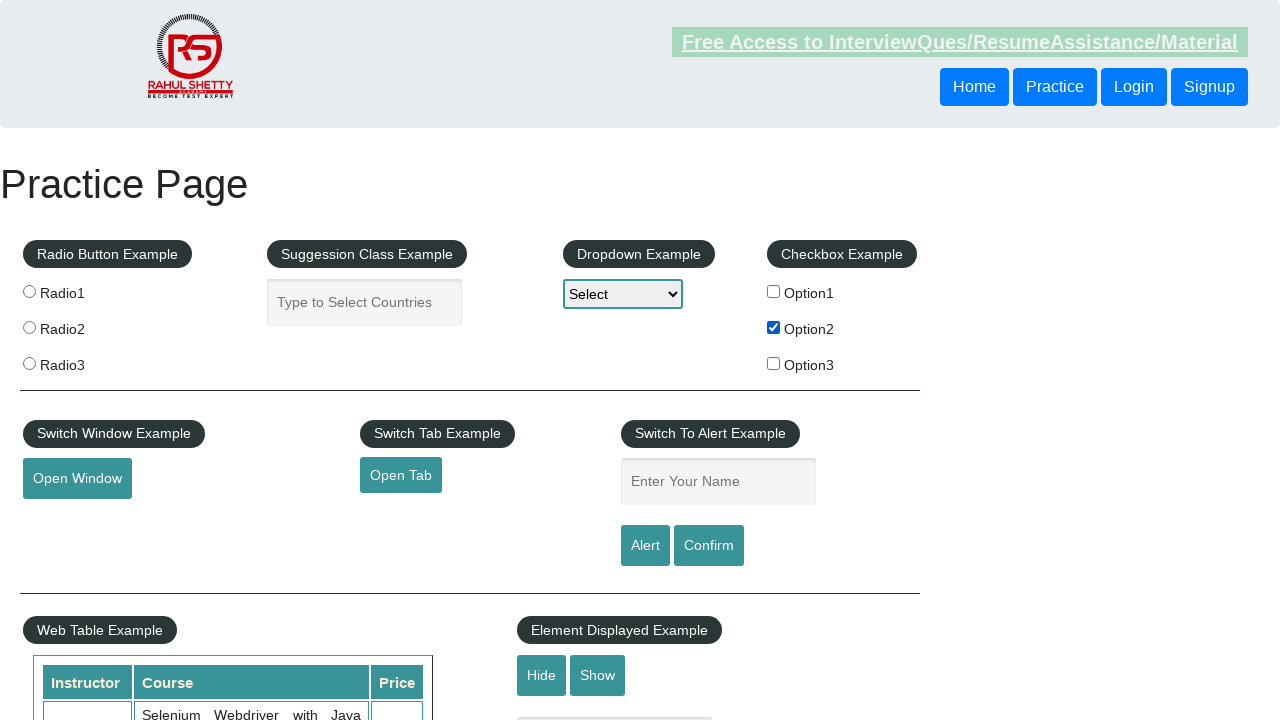

Retrieved all radio buttons from the page
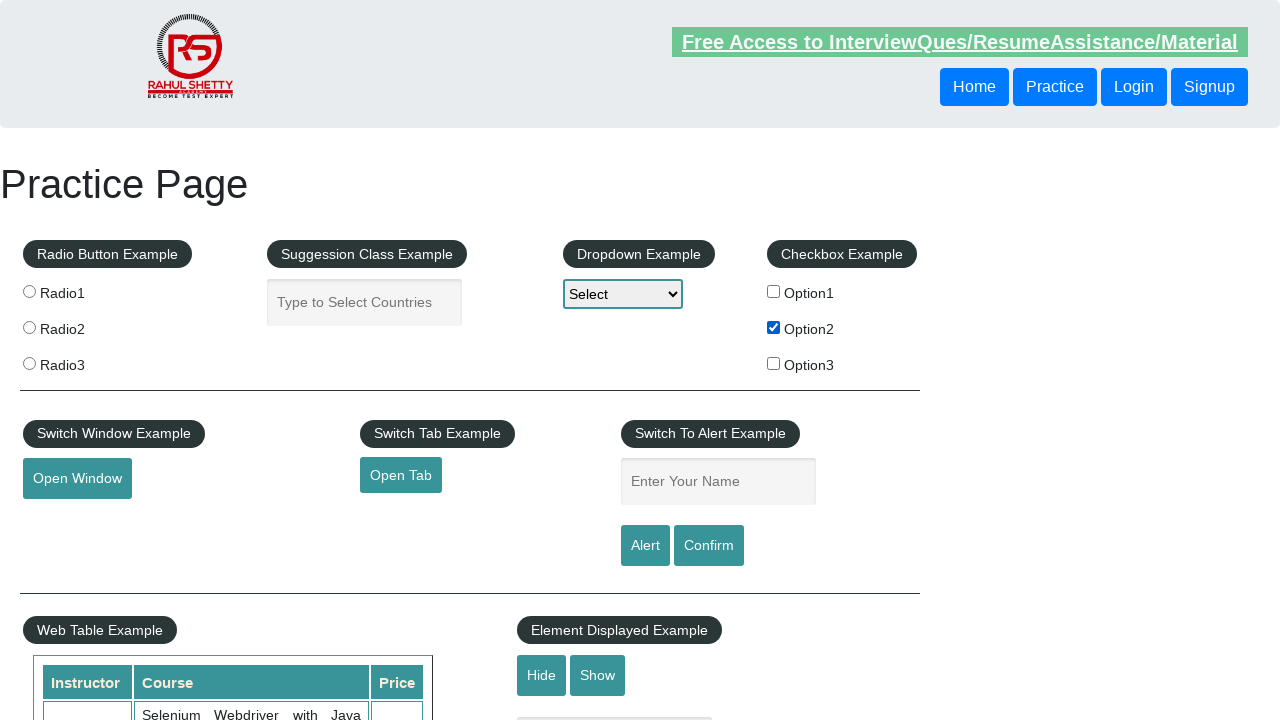

Clicked radio button with value 'radio2' at (29, 327) on xpath=//input[@type='radio'] >> nth=1
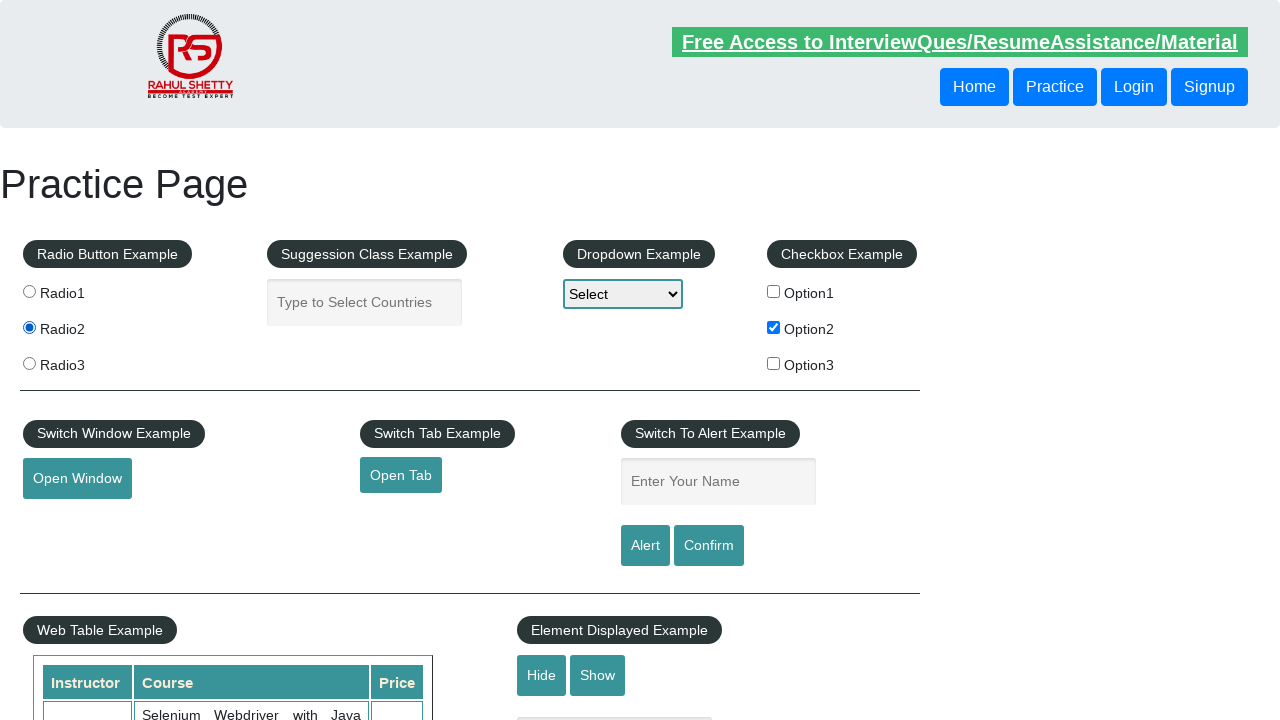

Clicked the third radio button at (29, 363) on xpath=//input[@type='radio'] >> nth=2
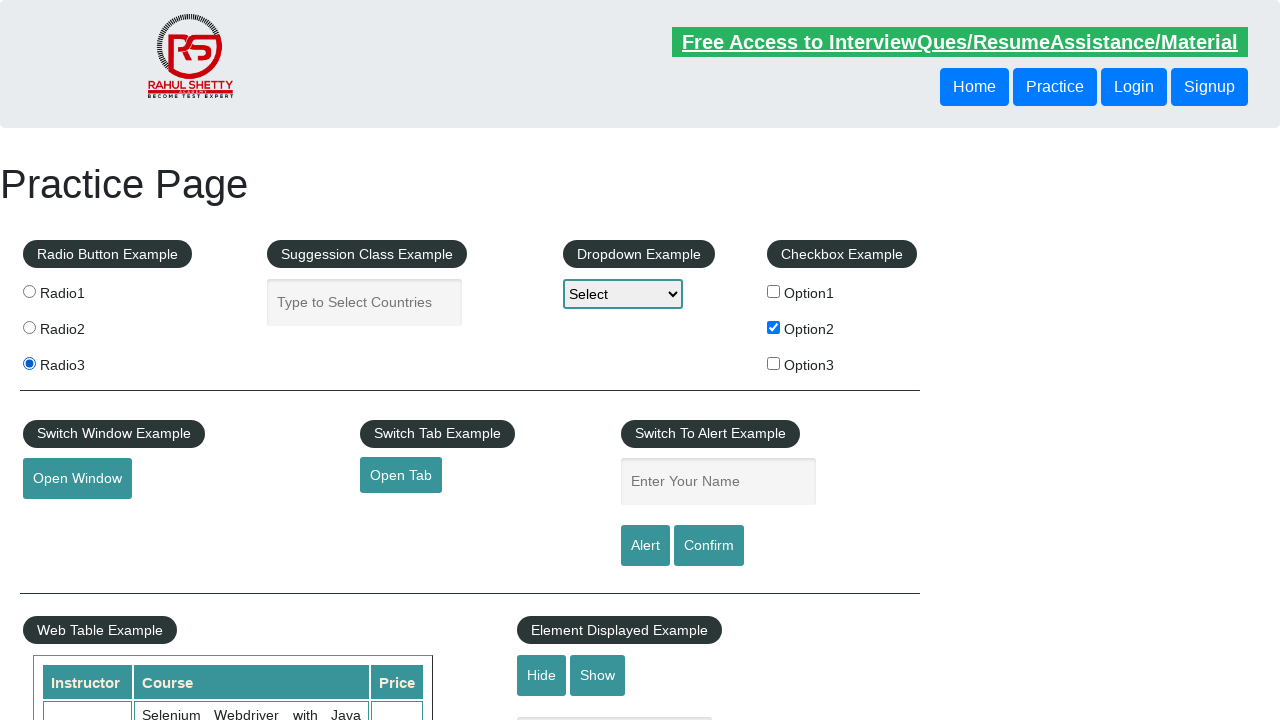

Clicked hide button to hide text element at (542, 675) on #hide-textbox
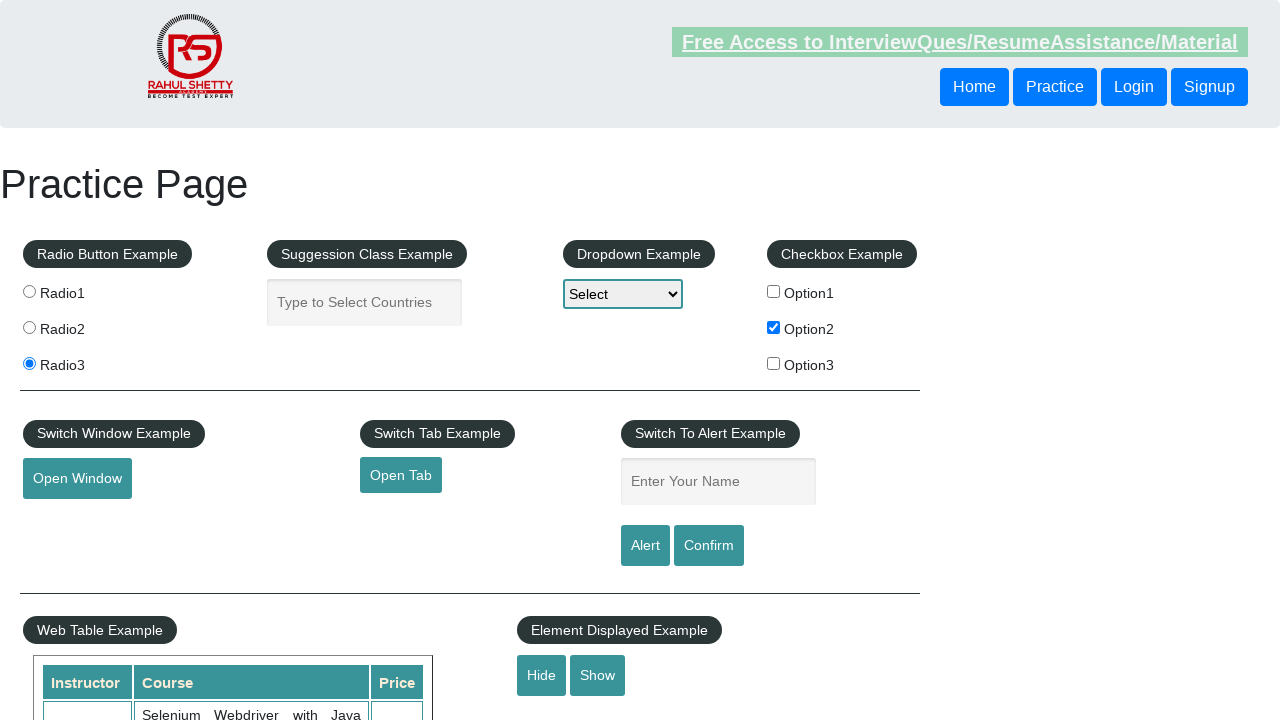

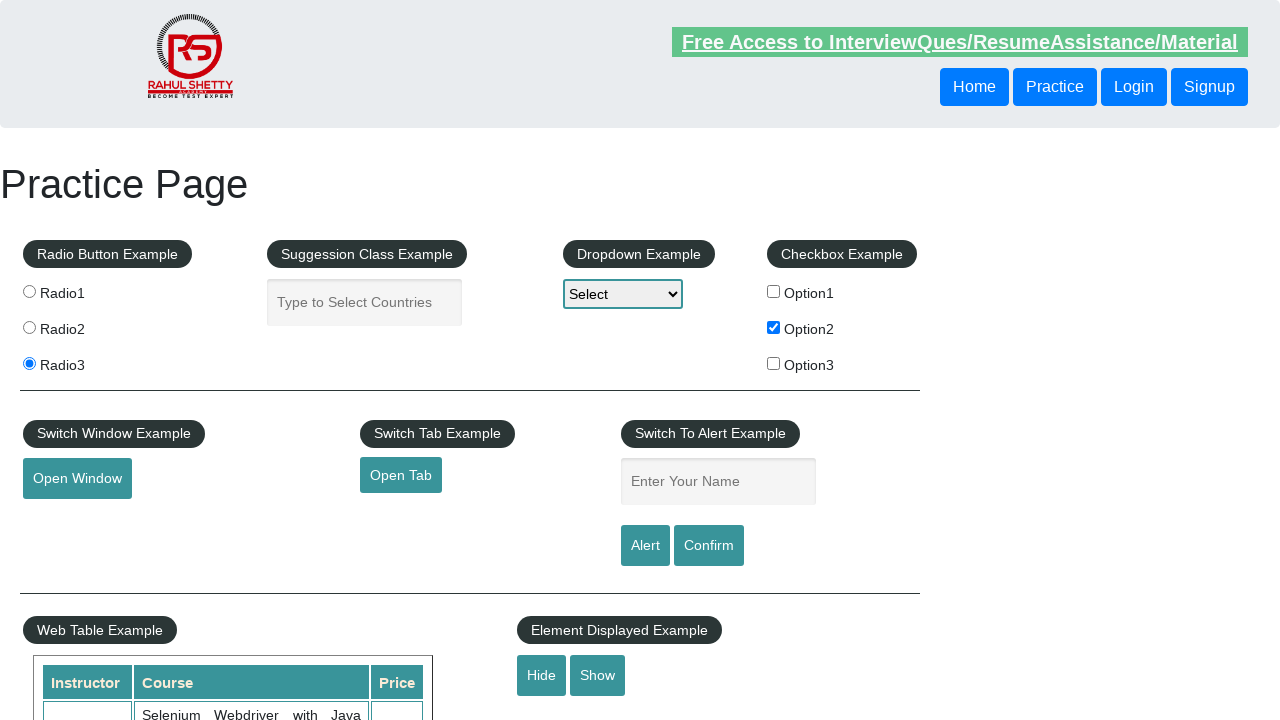